Tests a text box form by filling in name, email, current address, and permanent address fields, then submitting the form

Starting URL: https://demoqa.com/text-box

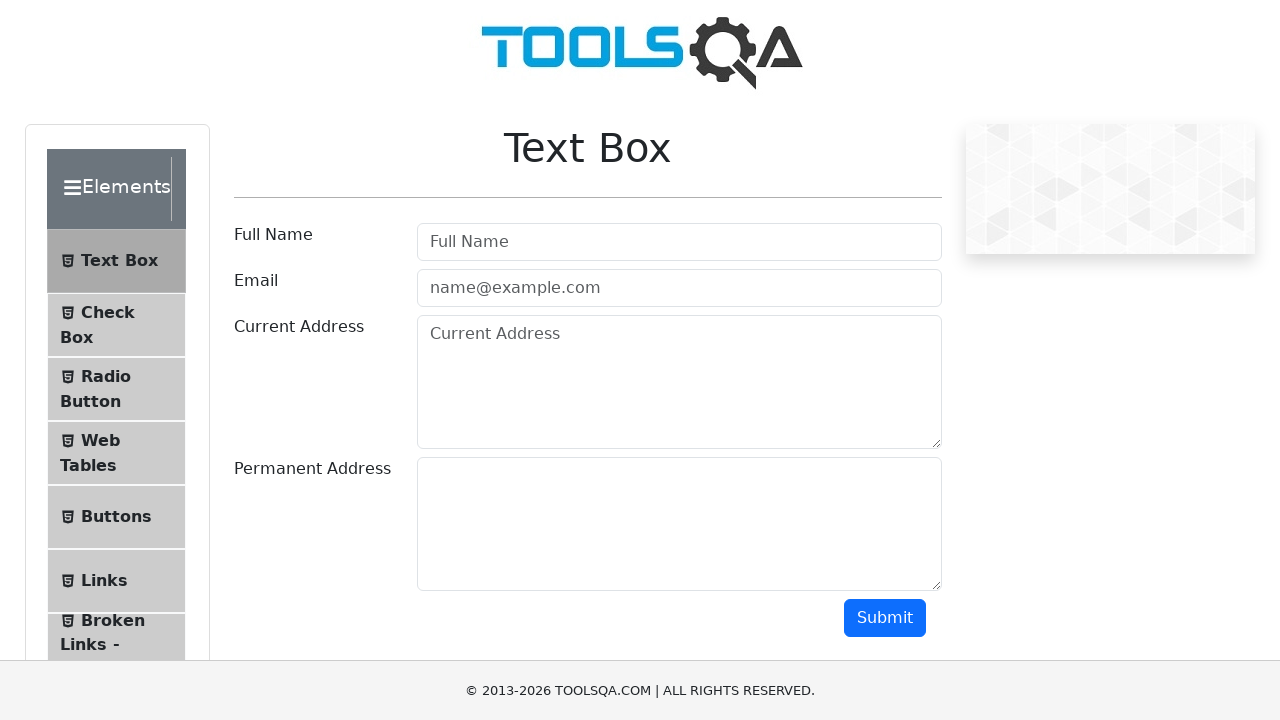

Filled full name field with 'Jana' on input#userName
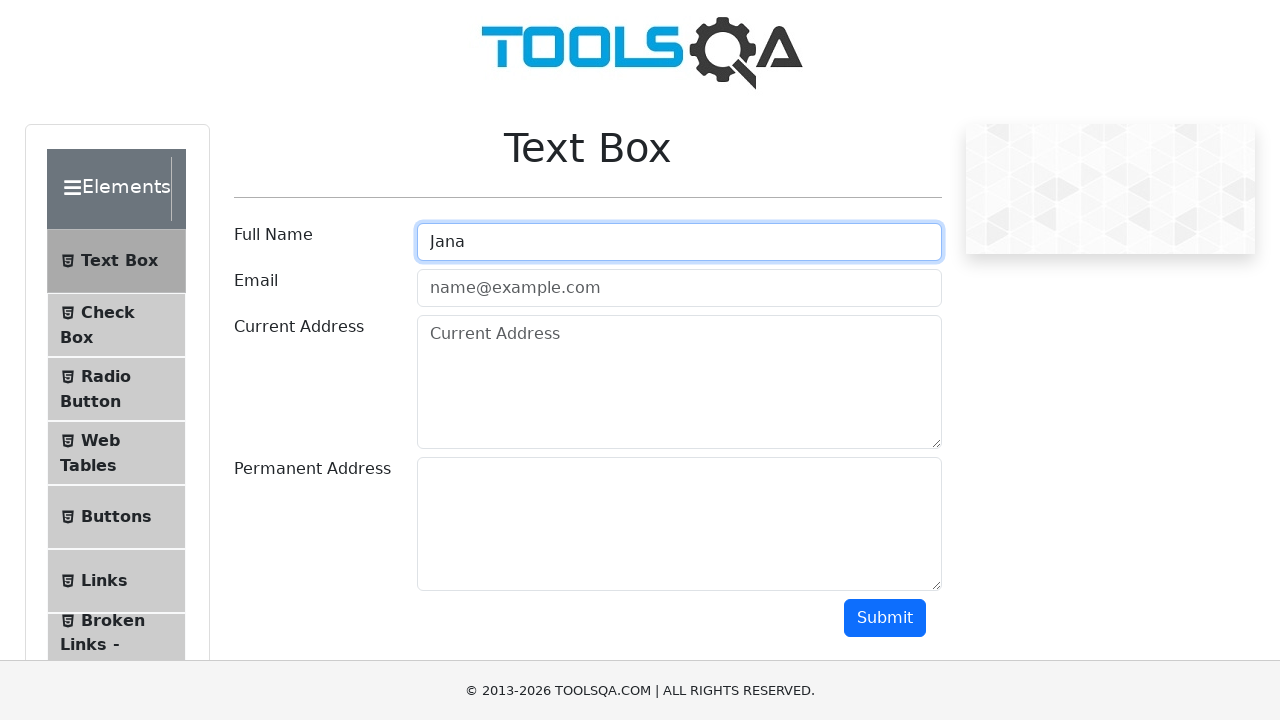

Filled email field with 'jana.kuchugurna@gmail.com' on input#userEmail
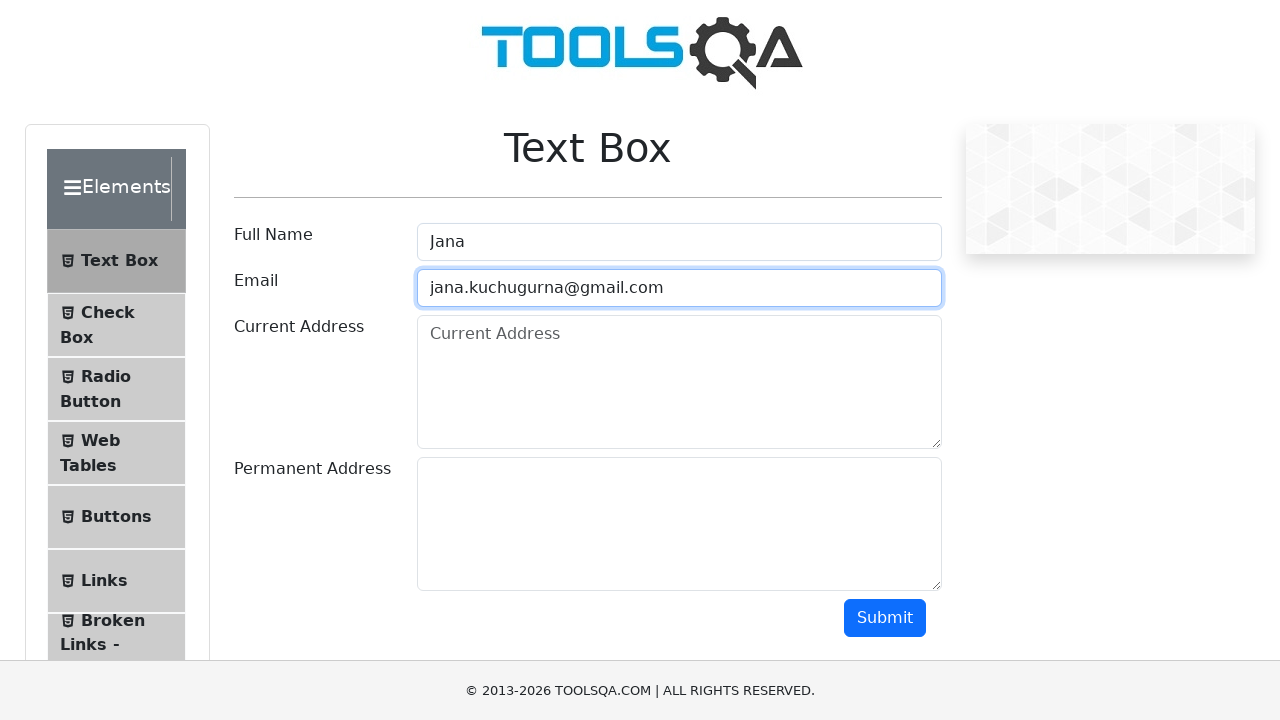

Filled current address field with 'Bulachovskoho 34 Kyiv' on textarea#currentAddress
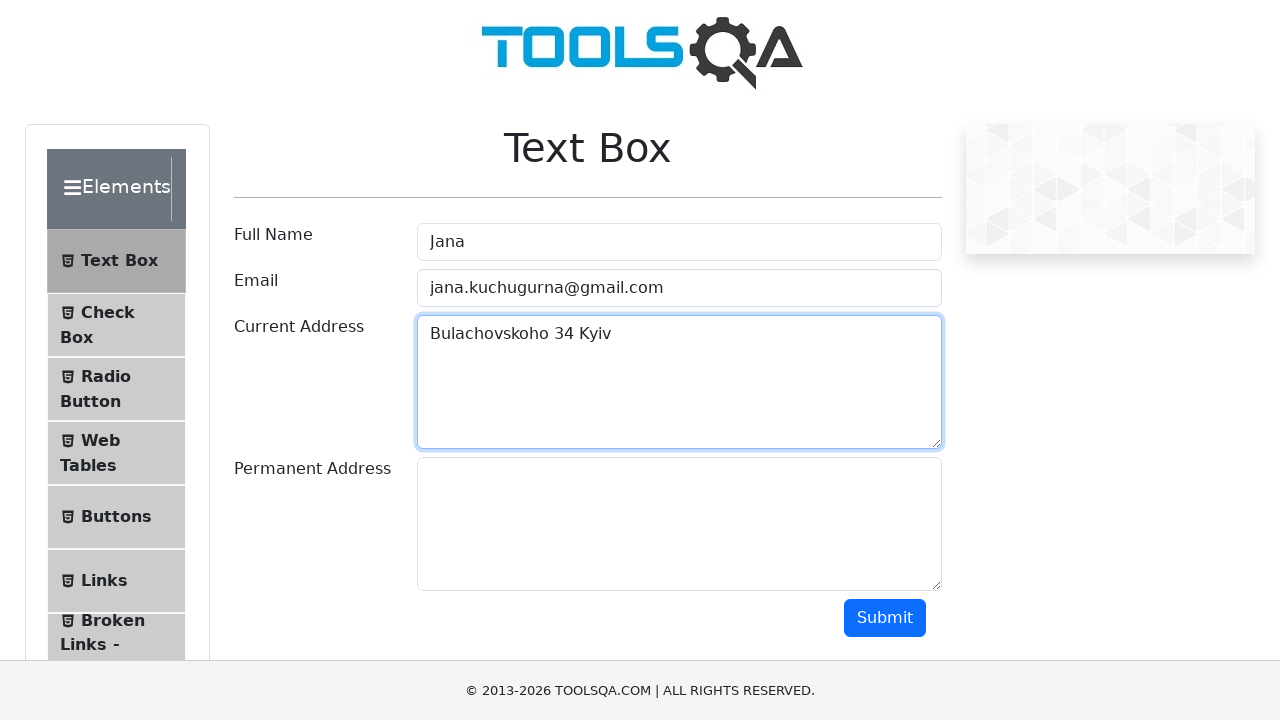

Filled permanent address field with 'Lehovecka 12 Prague 14' on #permanentAddress
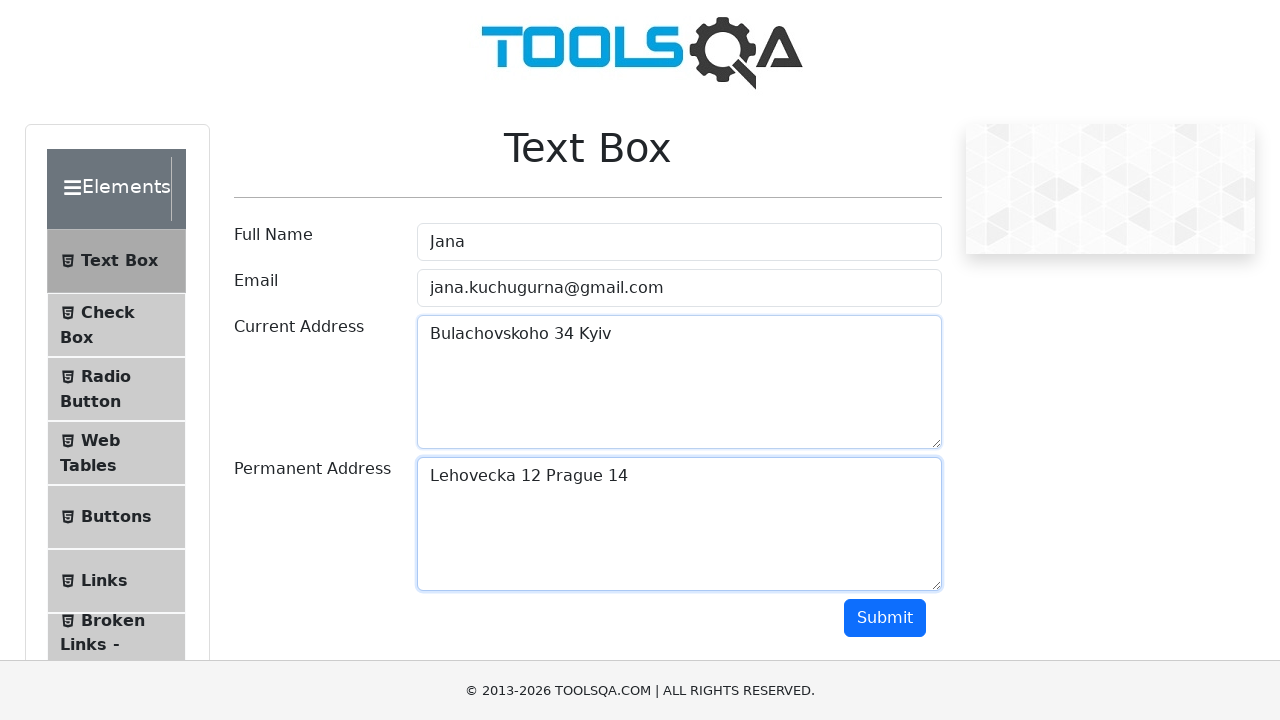

Submitted the text box form at (885, 618) on button#submit
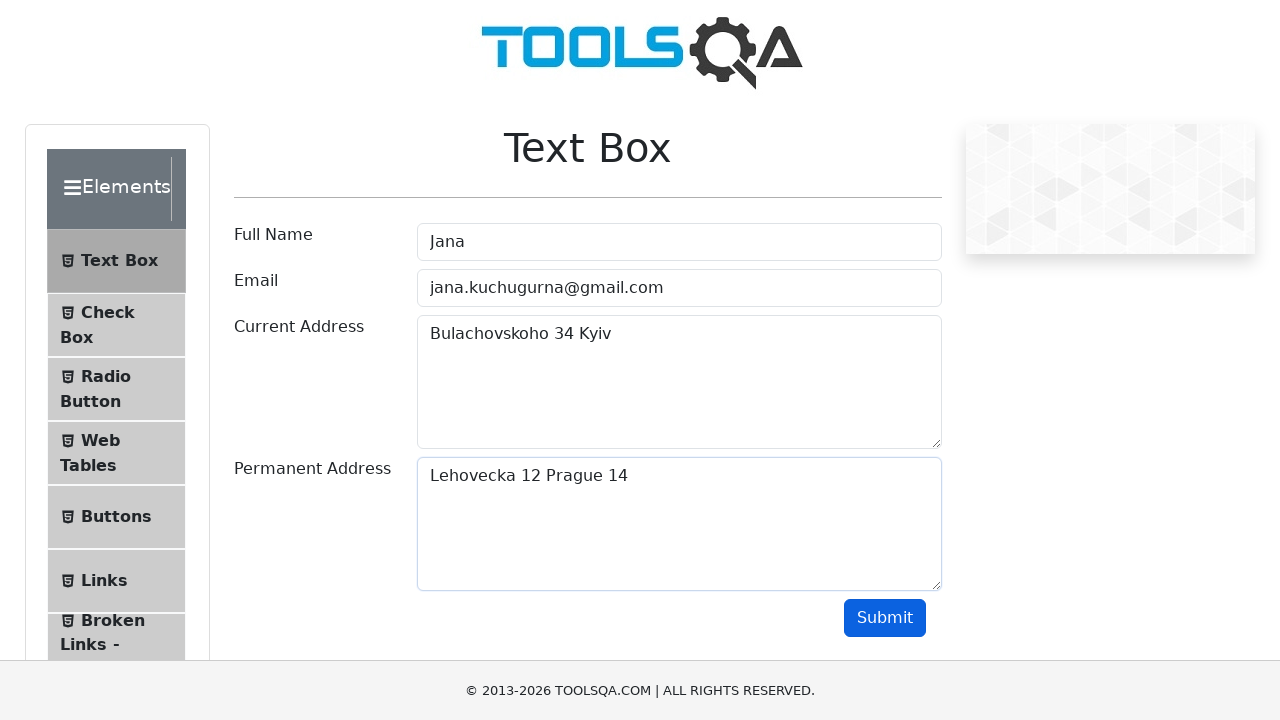

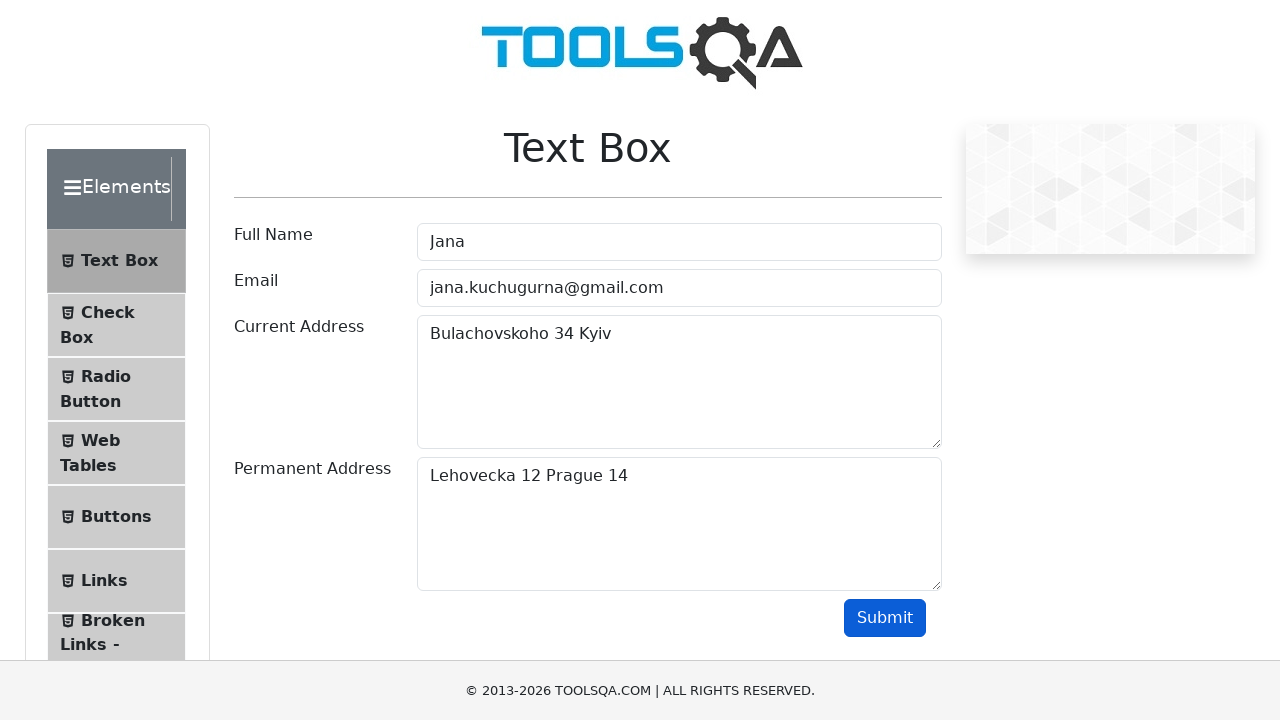